Tests currency exchange rate inquiry by selecting period-based exchange rate option, entering date range, selecting currency type (EUR), and downloading the results as Excel file

Starting URL: https://www.kebhana.com/cont/mall/mall15/mall1503/index.jsp

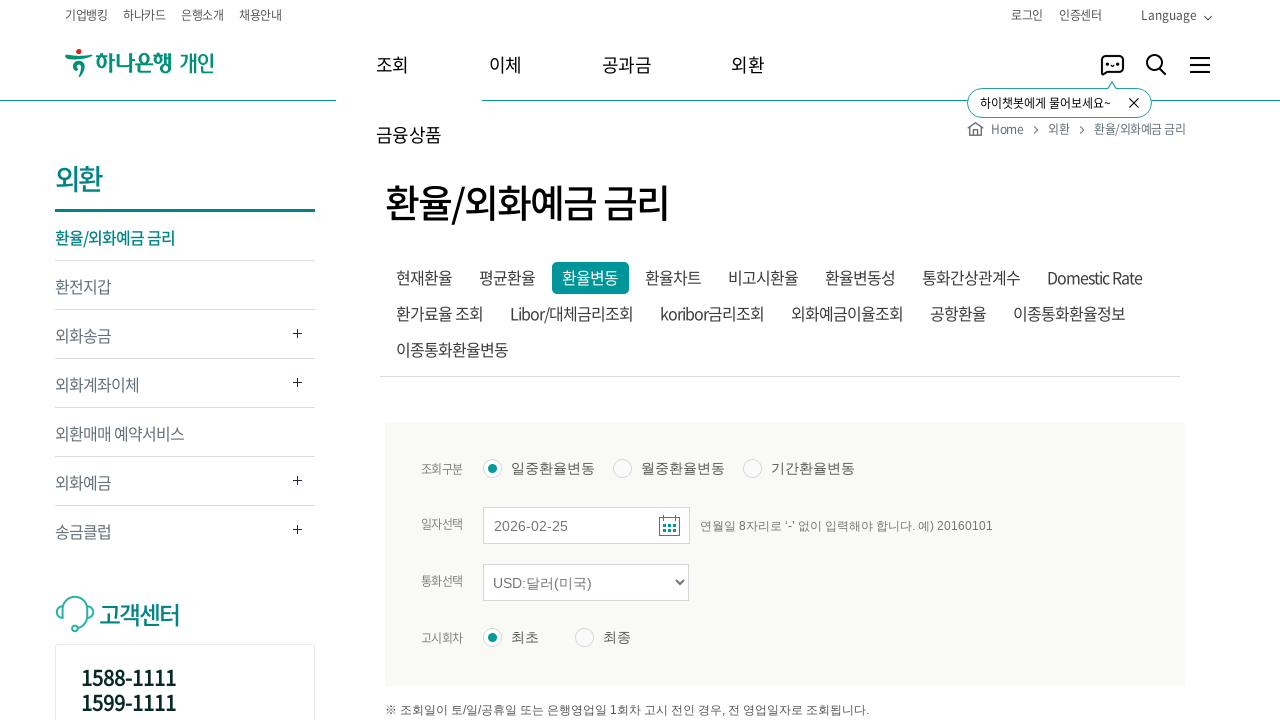

Clicked period-based exchange rate option in iframe at (752, 469) on #bankIframe >> nth=0 >> internal:control=enter-frame >> xpath=//*[@id="inqFrm"]/
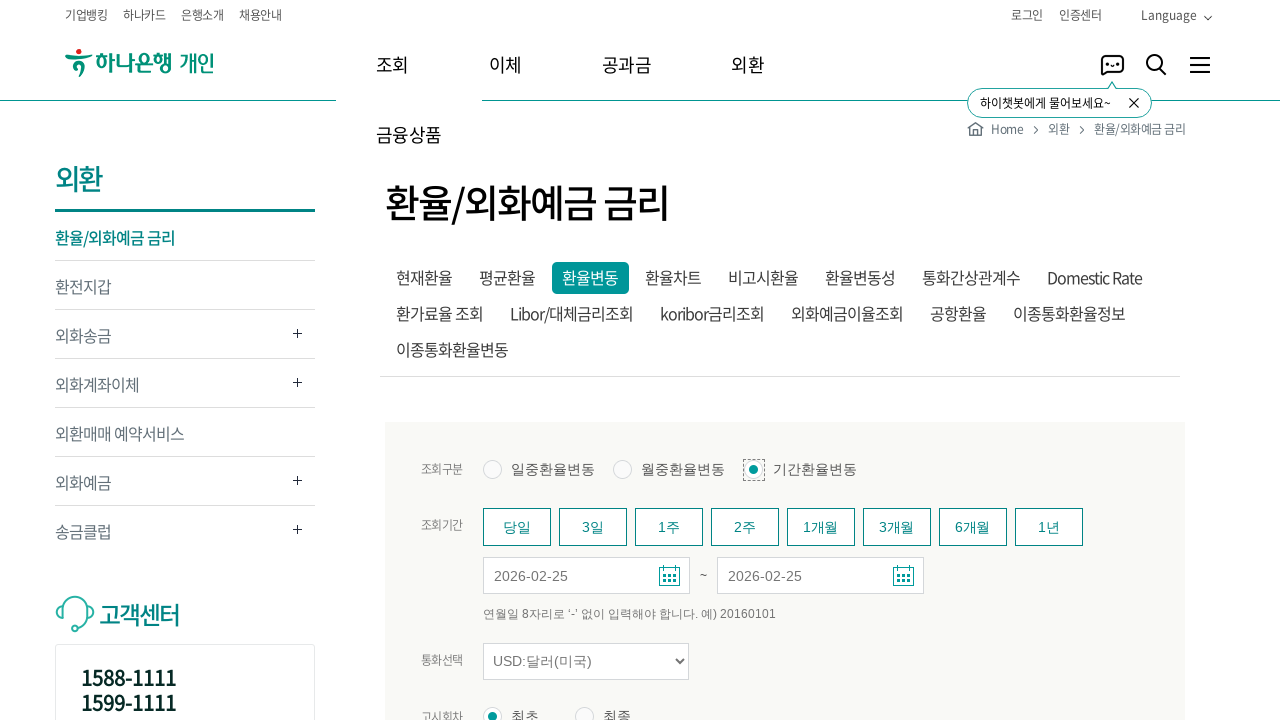

Cleared start date field on #bankIframe >> nth=0 >> internal:control=enter-frame >> #tmpInqStrDt_p
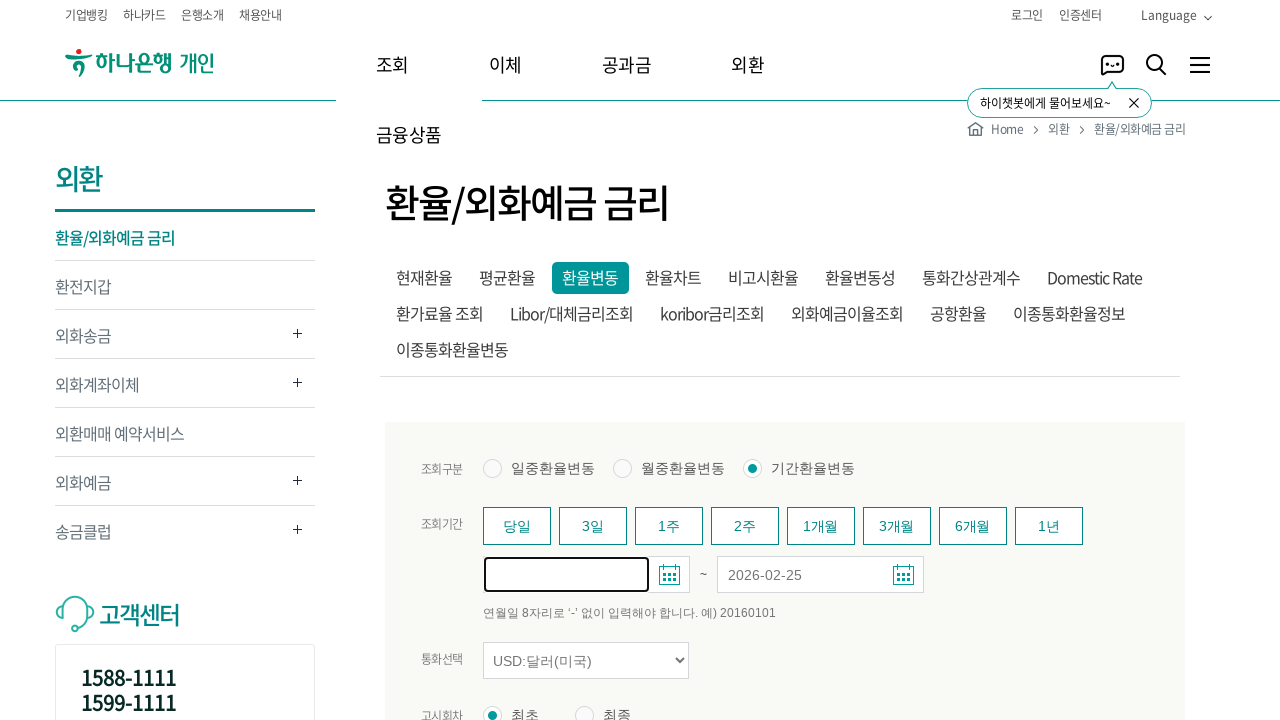

Filled start date with '20200501' (May 1, 2020) on #bankIframe >> nth=0 >> internal:control=enter-frame >> #tmpInqStrDt_p
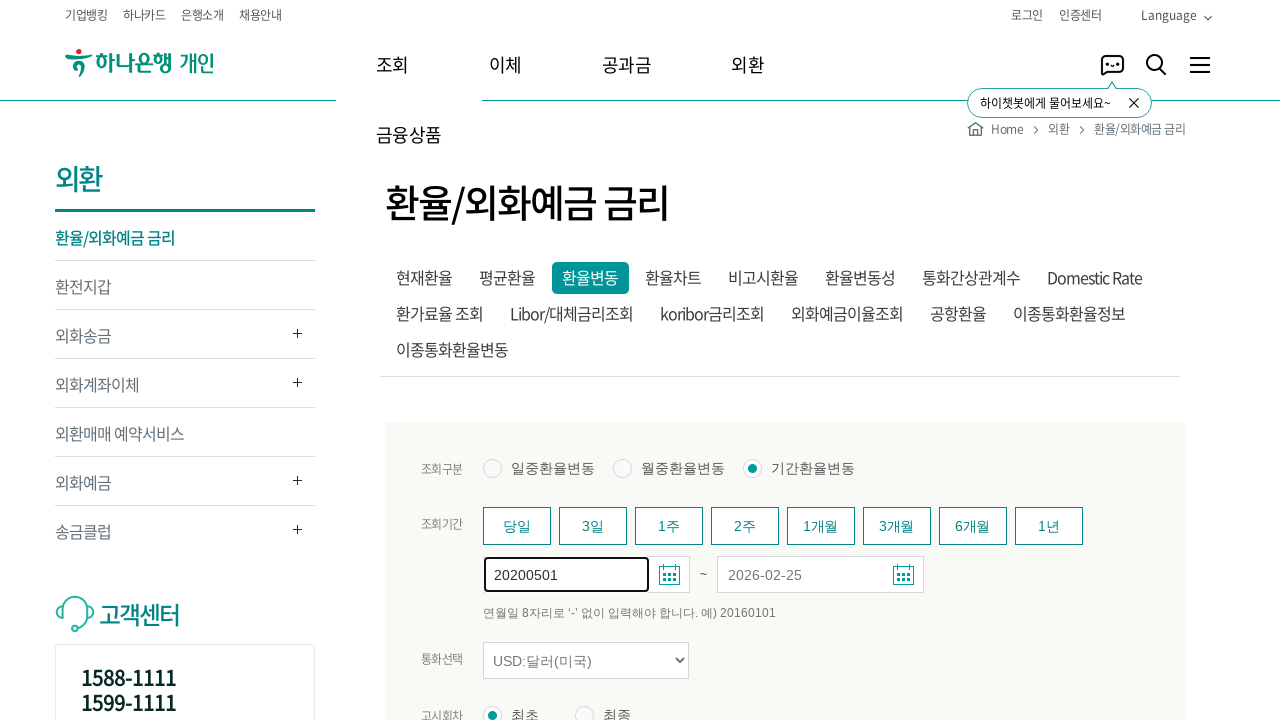

Cleared end date field on #bankIframe >> nth=0 >> internal:control=enter-frame >> #tmpInqEndDt_p
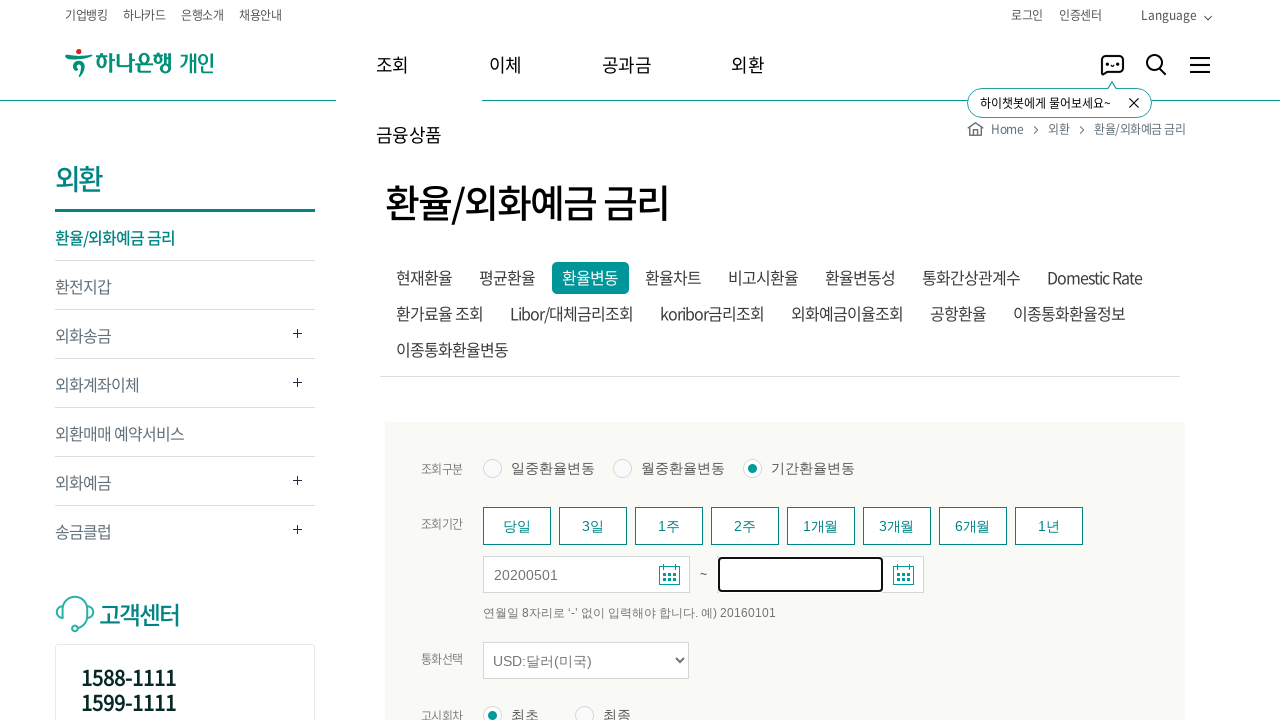

Filled end date with '20200829' (August 29, 2020) on #bankIframe >> nth=0 >> internal:control=enter-frame >> #tmpInqEndDt_p
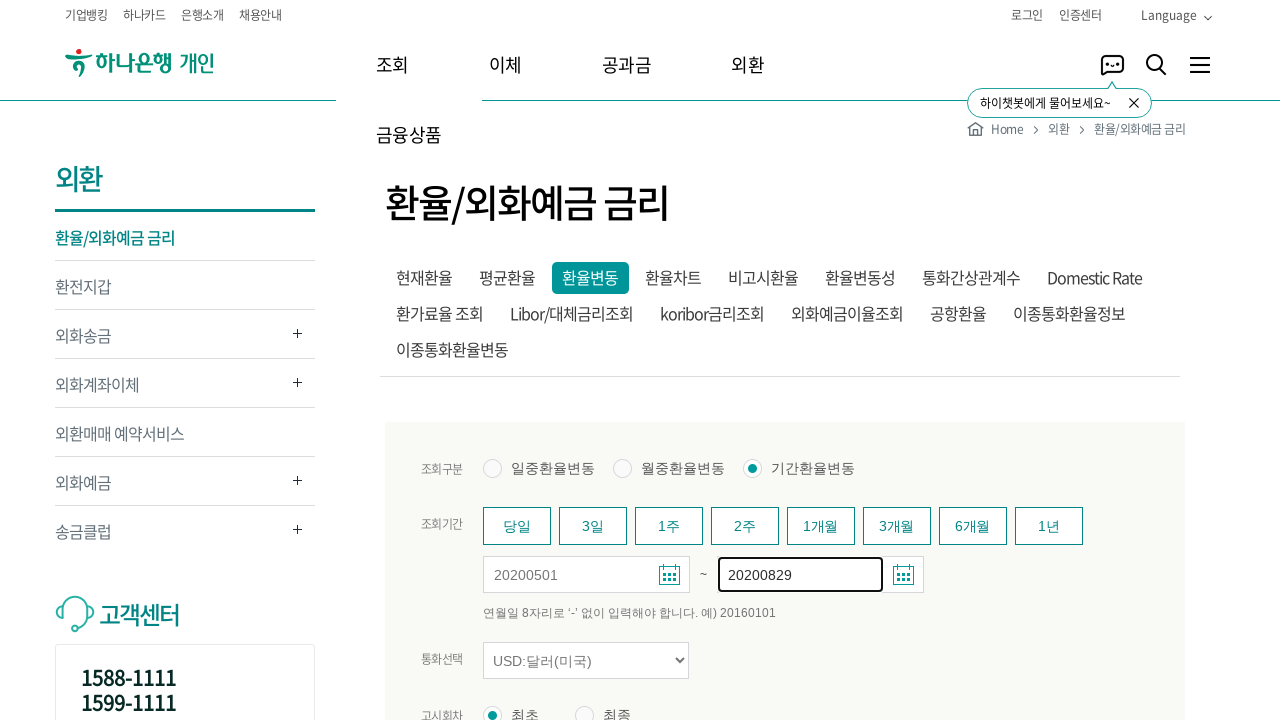

Selected currency type EUR (Euro) on #bankIframe >> nth=0 >> internal:control=enter-frame >> #curCd
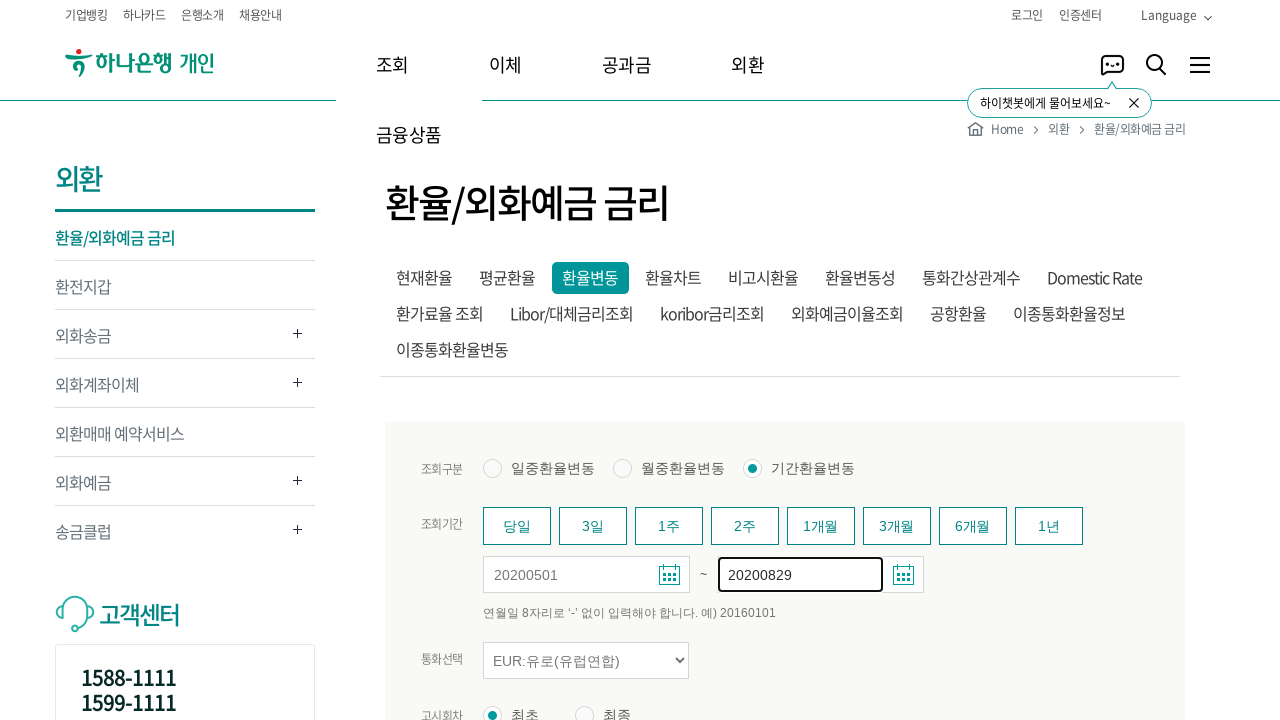

Clicked exchange rate announcement option at (619, 706) on #bankIframe >> nth=0 >> internal:control=enter-frame >> xpath=//*[@id="inqFrm"]/
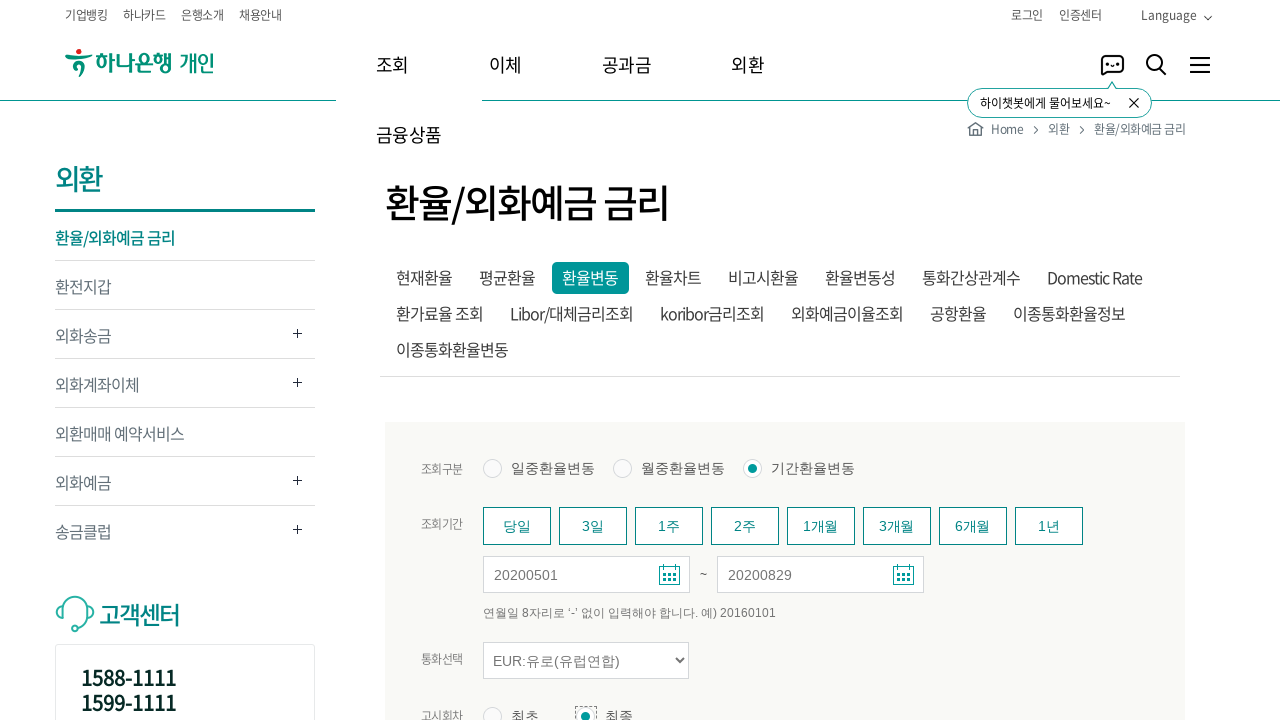

Clicked inquiry button to fetch exchange rates at (785, 361) on #bankIframe >> nth=0 >> internal:control=enter-frame >> xpath=//*[@id="HANA_CONT
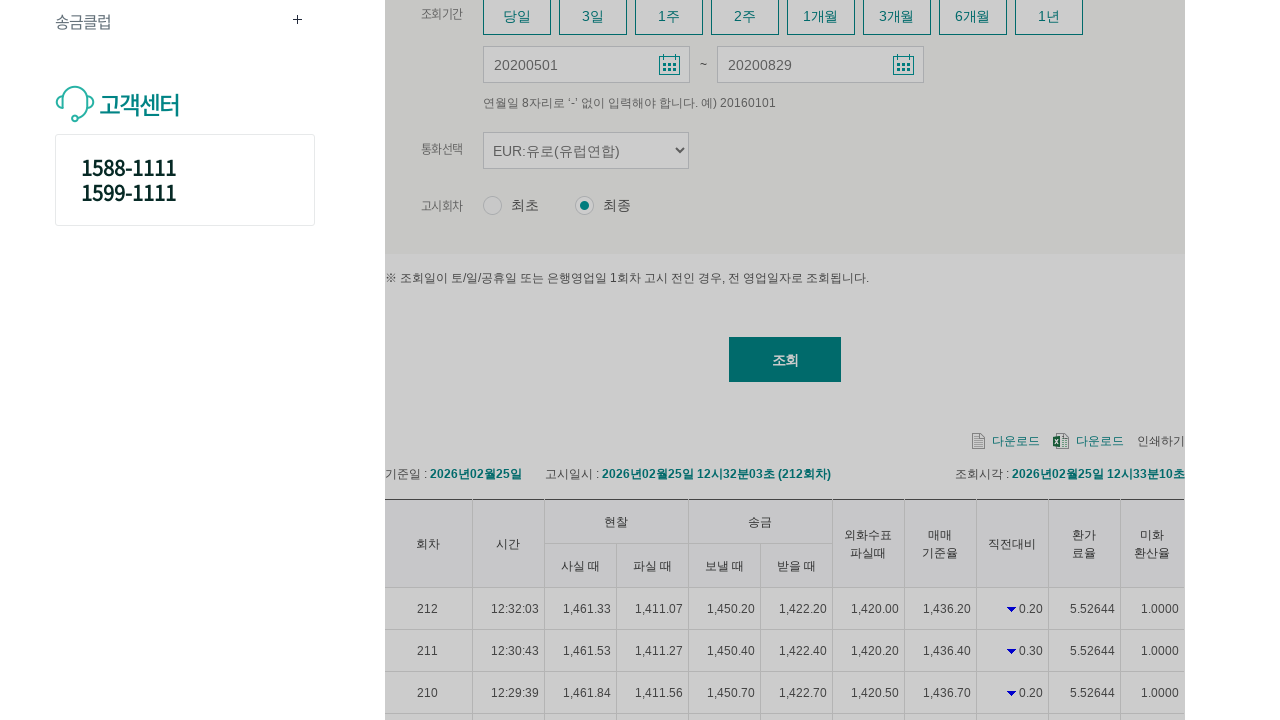

Waited 1000ms for results to load
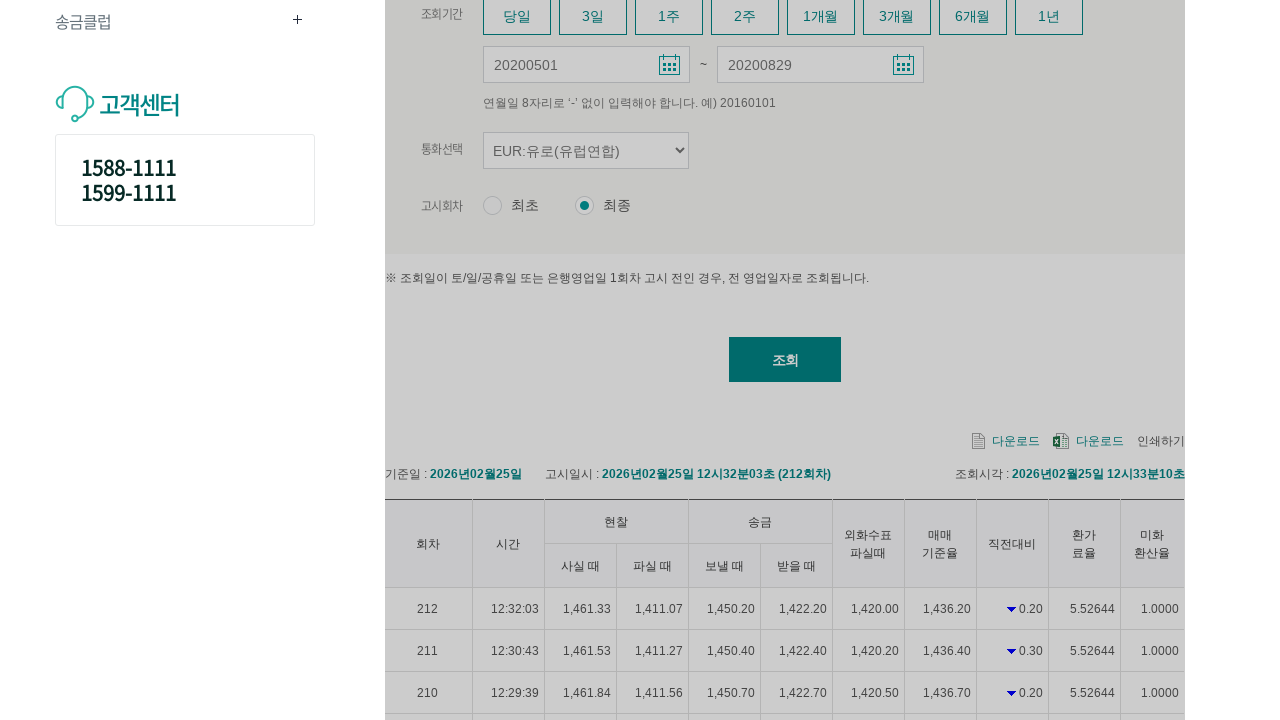

Clicked Excel download button to download results at (1088, 441) on #bankIframe >> nth=0 >> internal:control=enter-frame >> xpath=//*[@id="searchCon
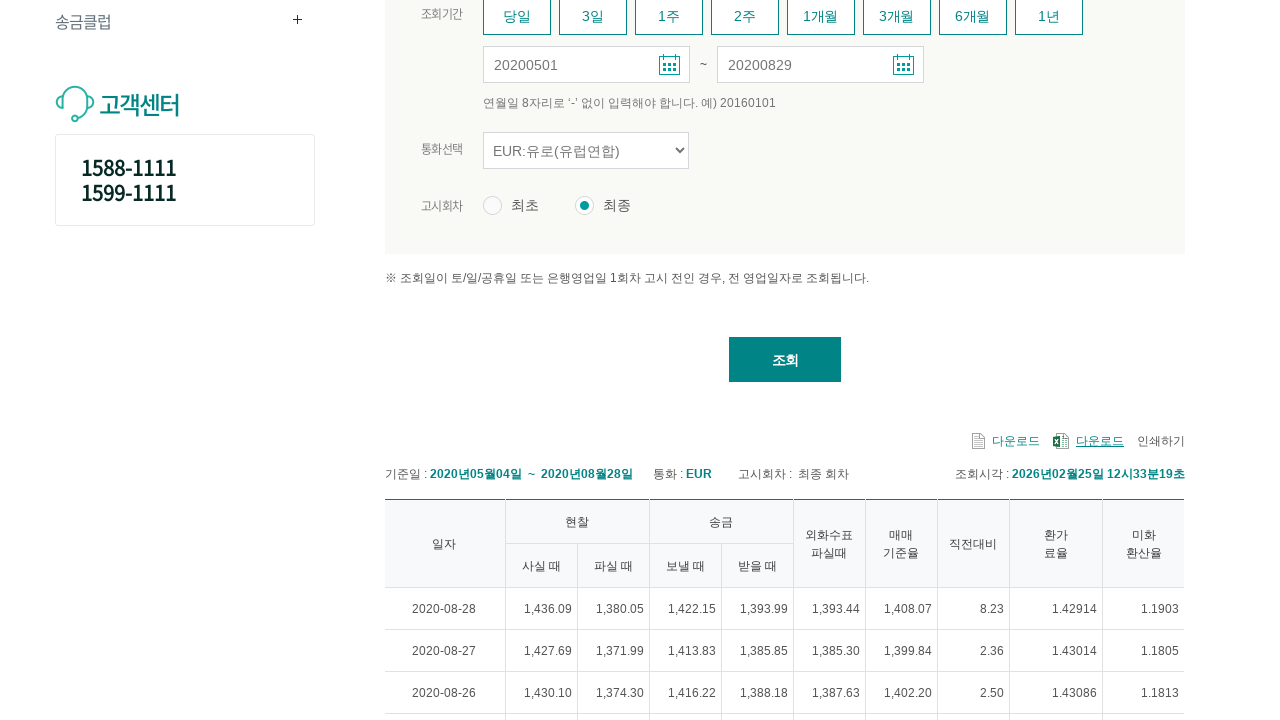

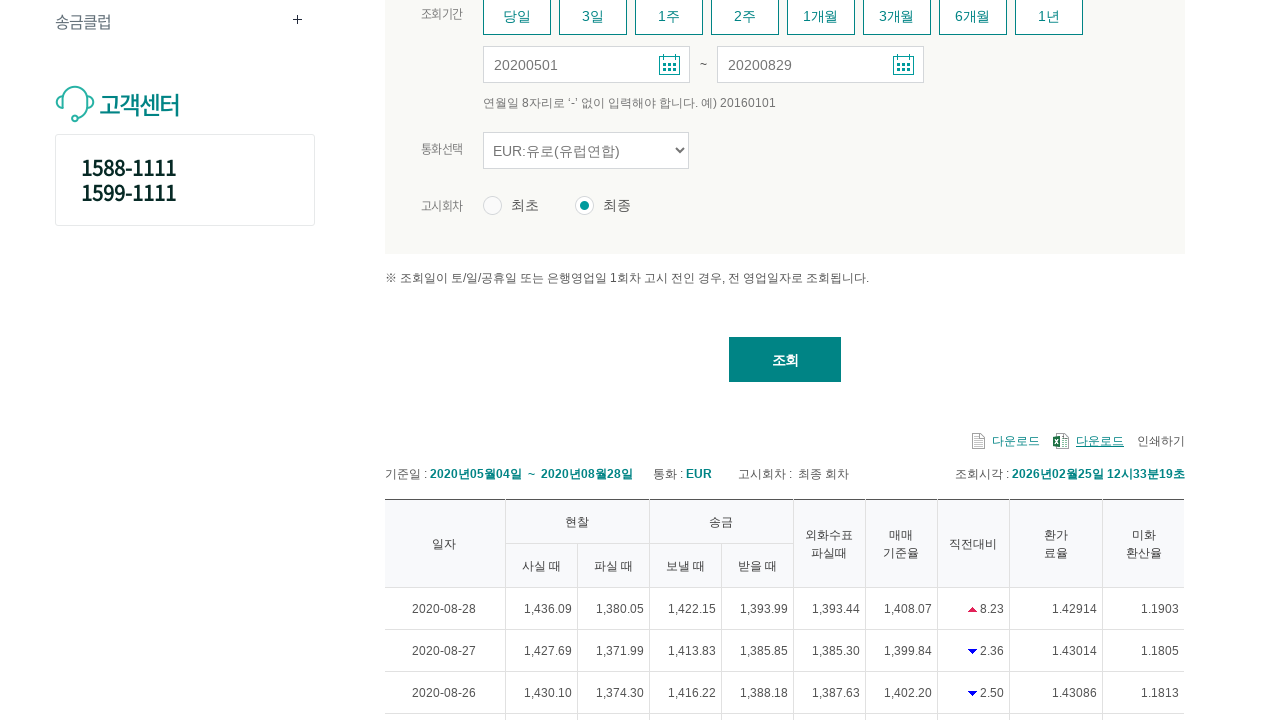